Tests the download functionality by clicking the download button on the upload-download demo page

Starting URL: https://demoqa.com/upload-download

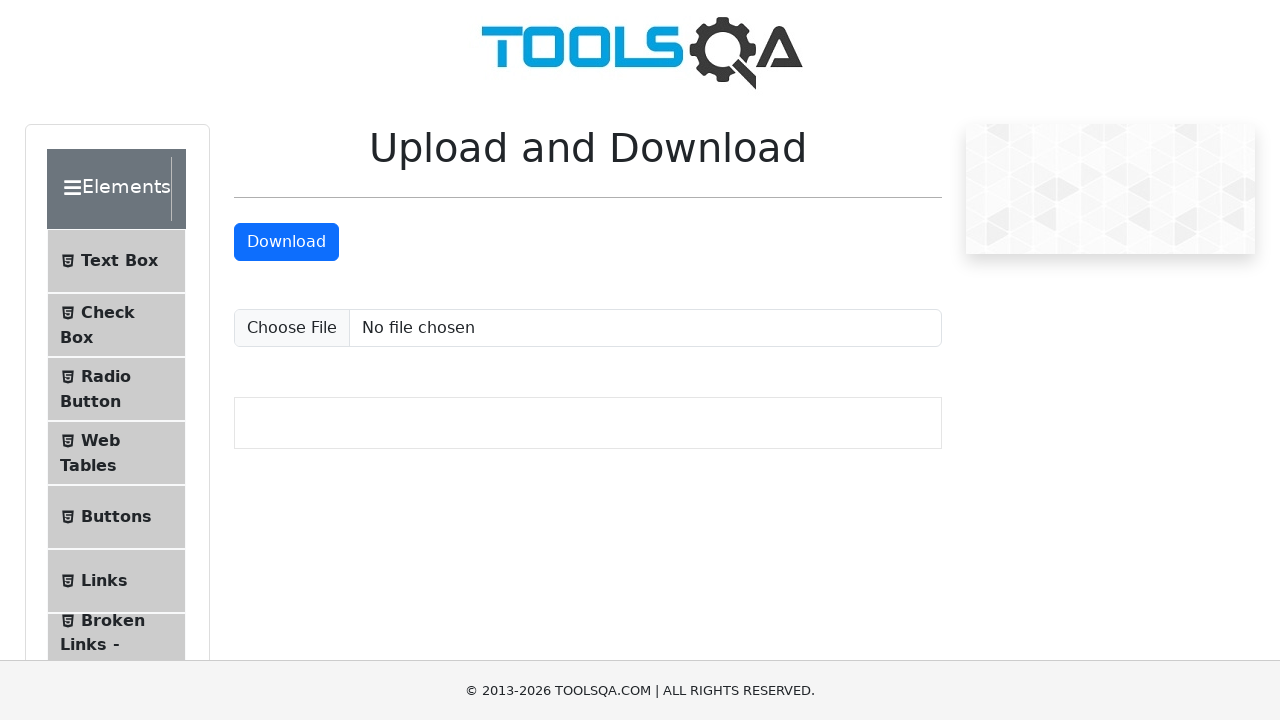

Navigated to upload-download demo page
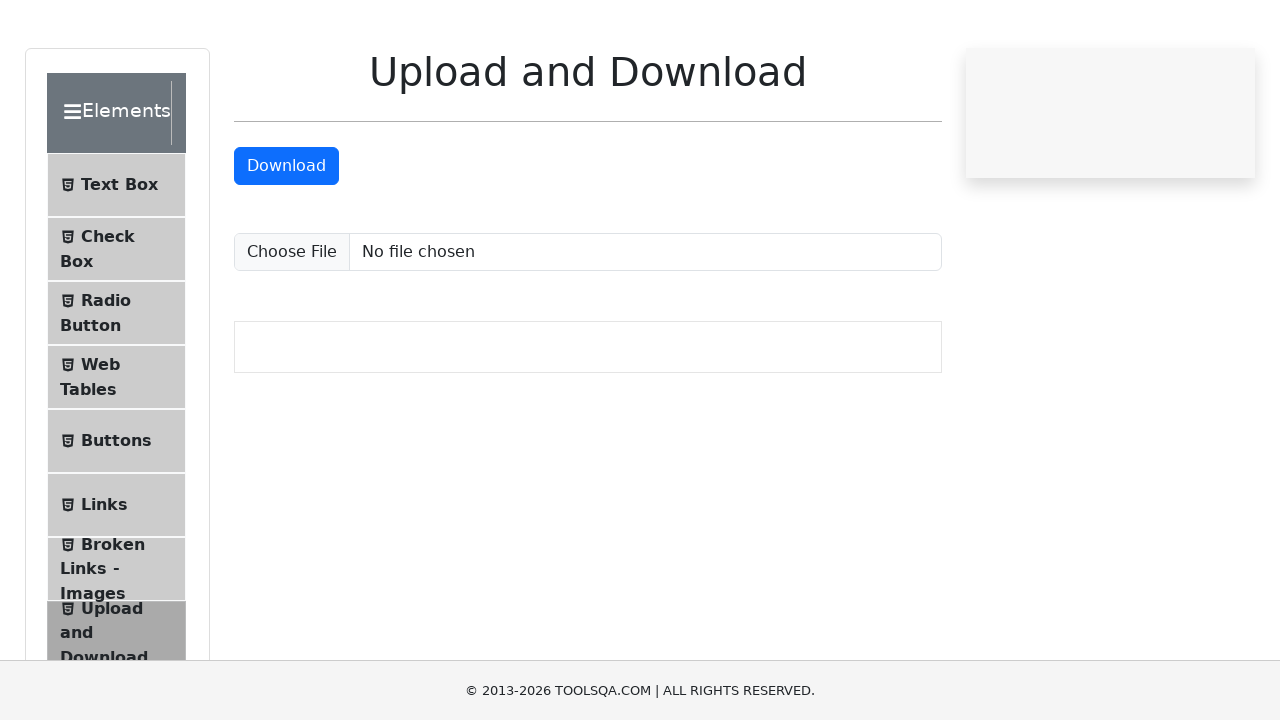

Clicked the download button at (286, 242) on #downloadButton
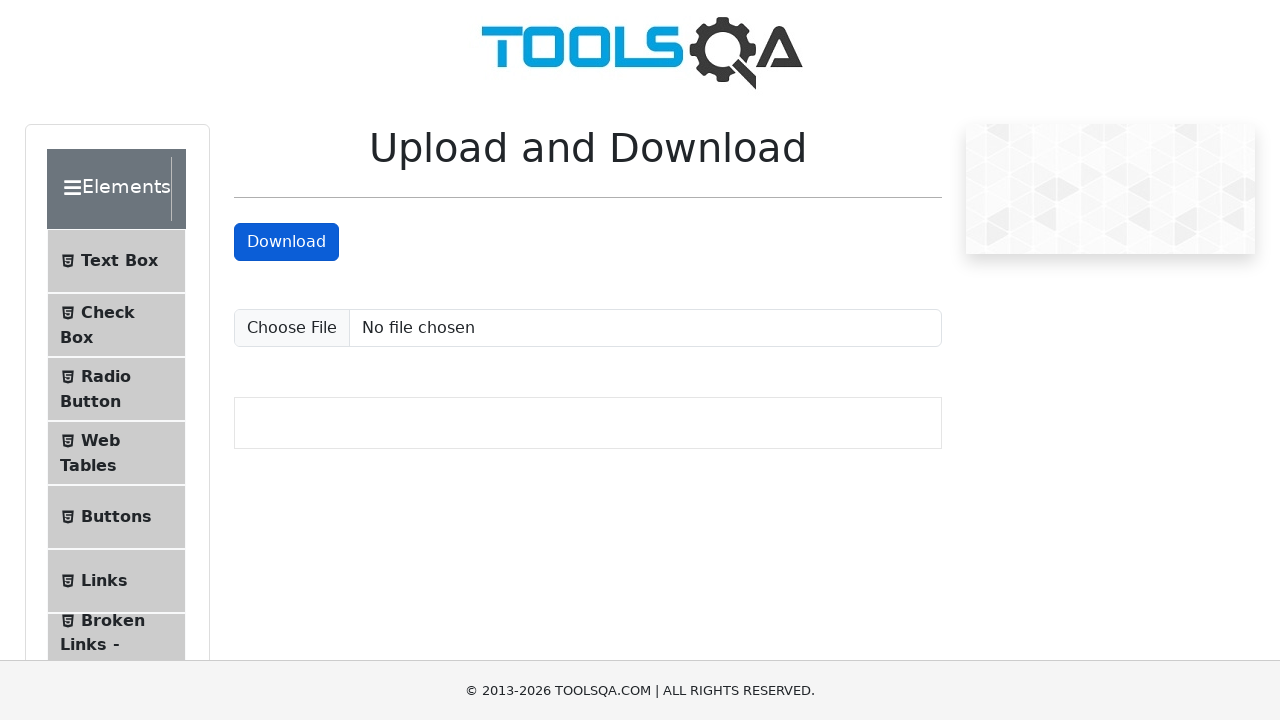

Waited for download to initiate
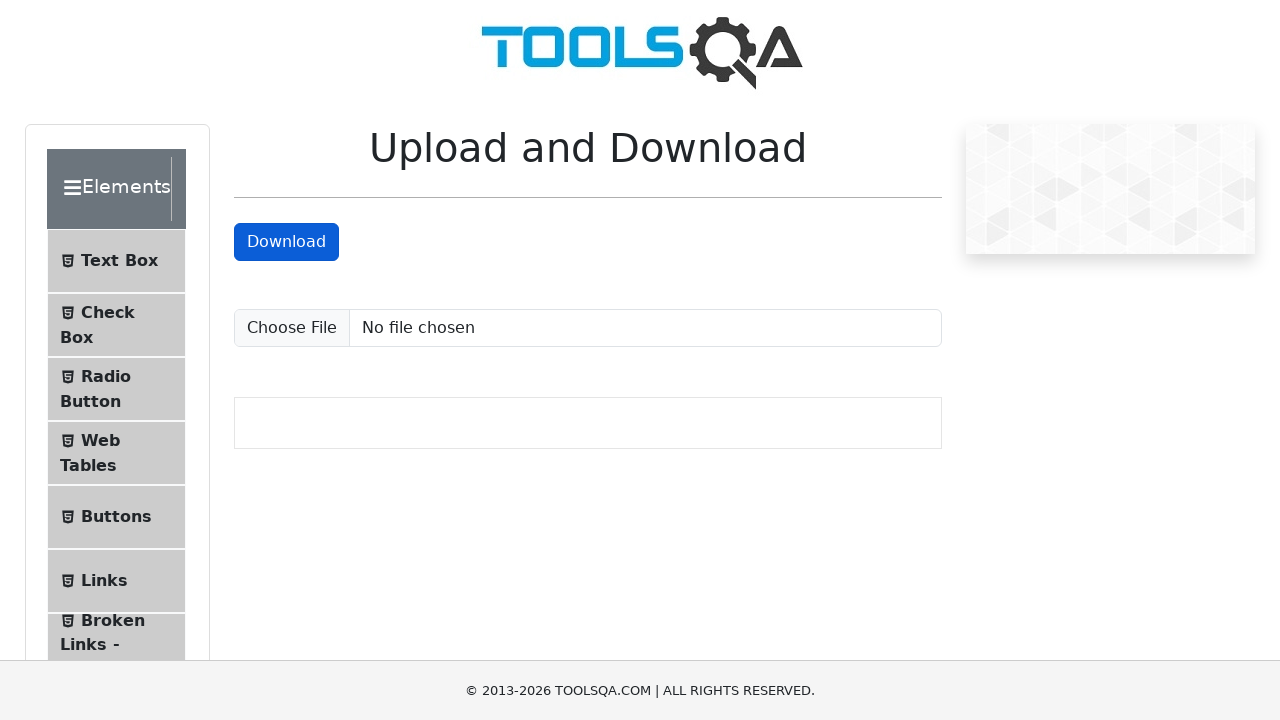

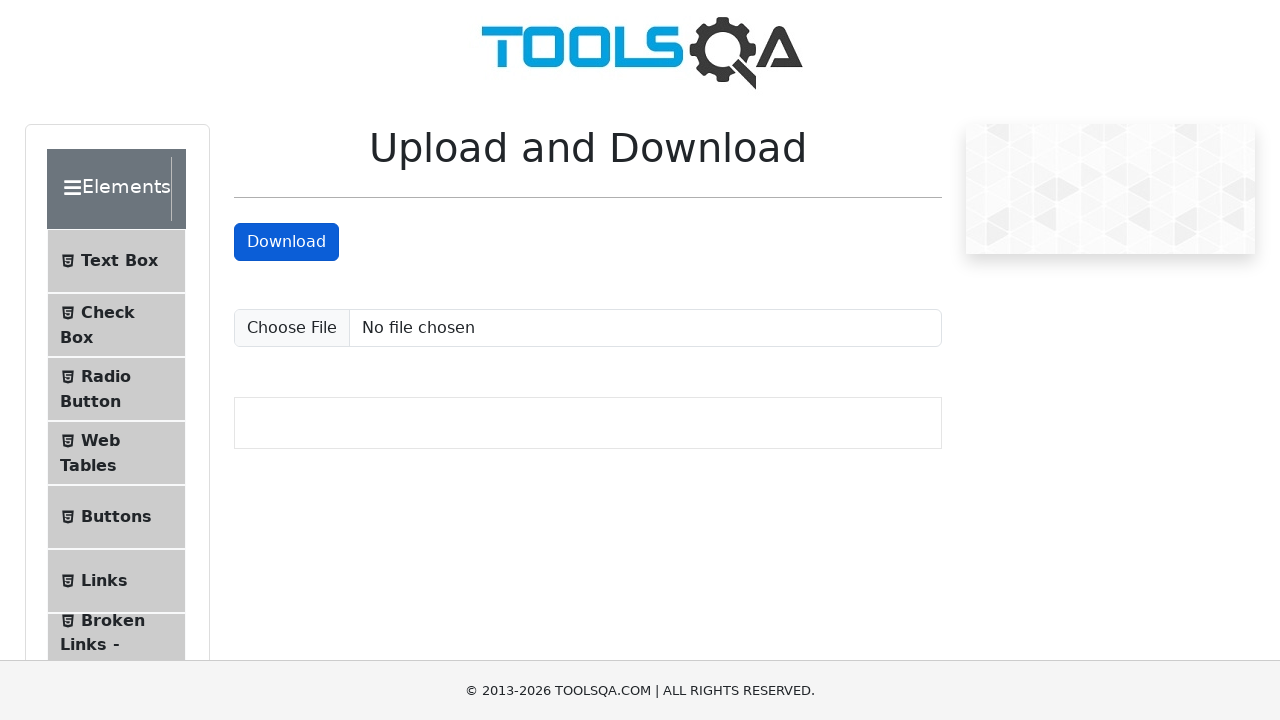